Tests A/B Testing page by clicking on the link, reading the page content, and navigating back

Starting URL: https://the-internet.herokuapp.com/

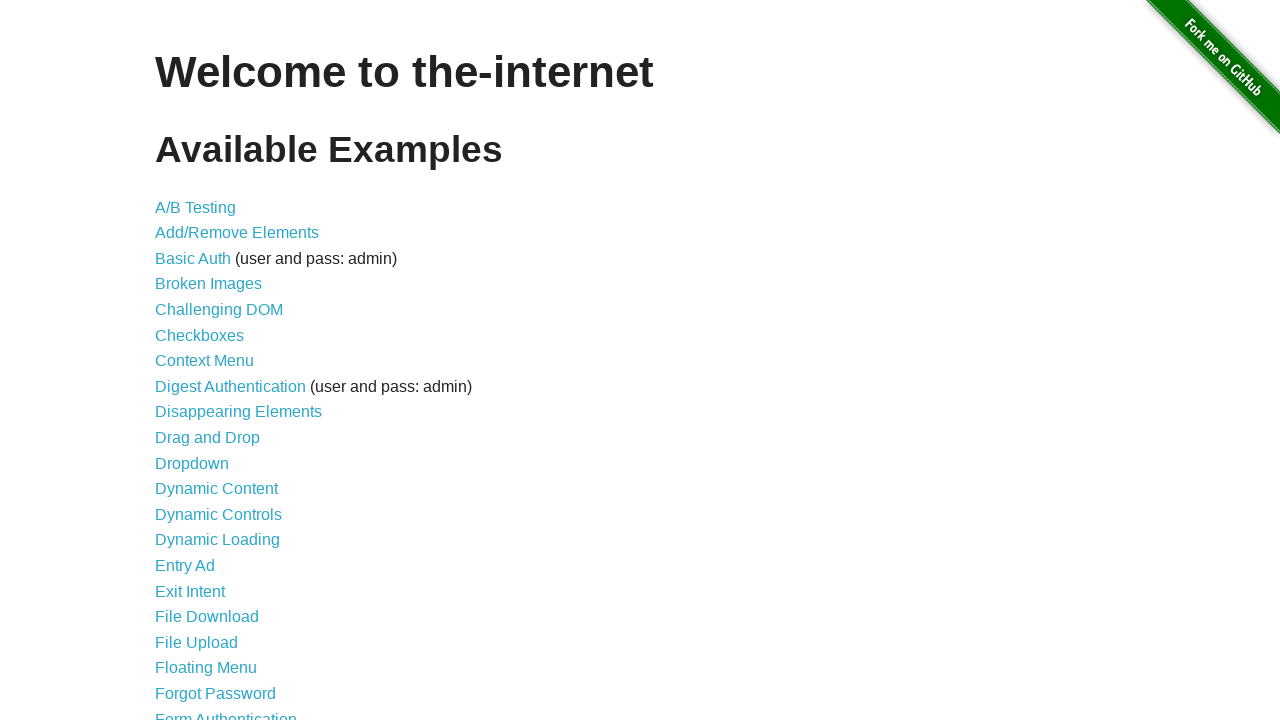

A/B Testing link appeared on page
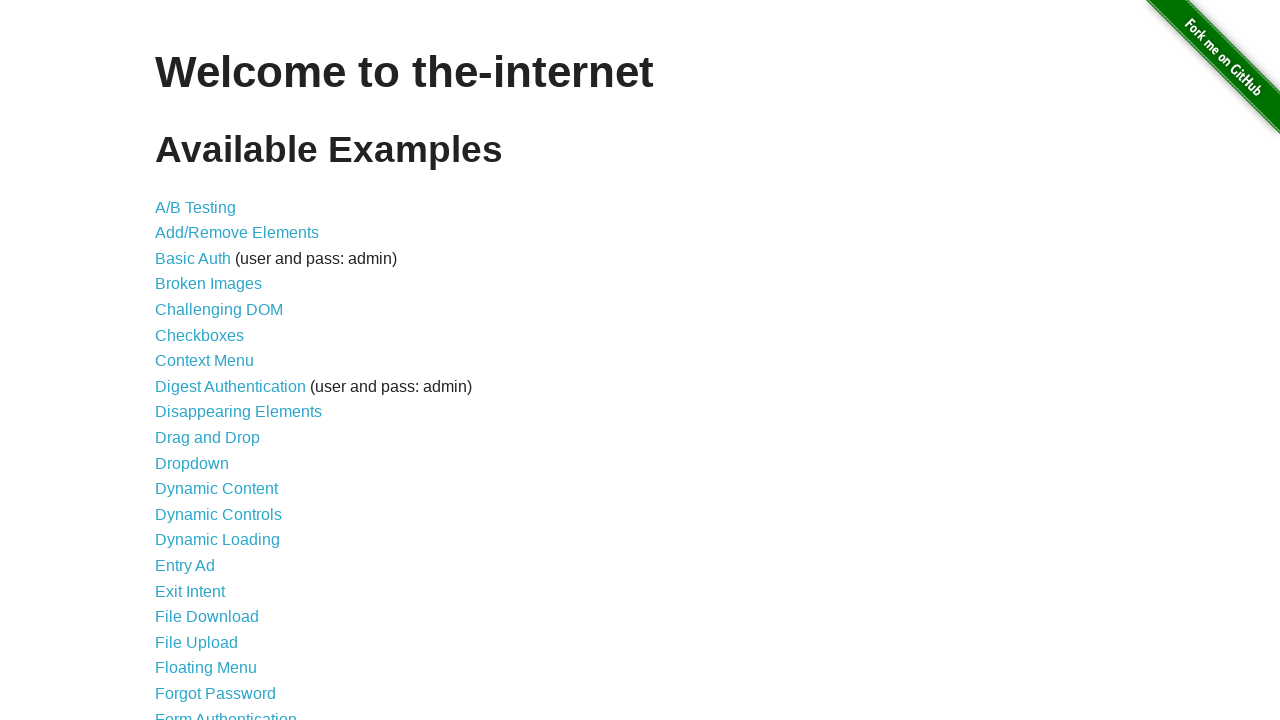

Clicked on A/B Testing link at (196, 207) on xpath=//*[contains(text(), 'A/B Testing')]
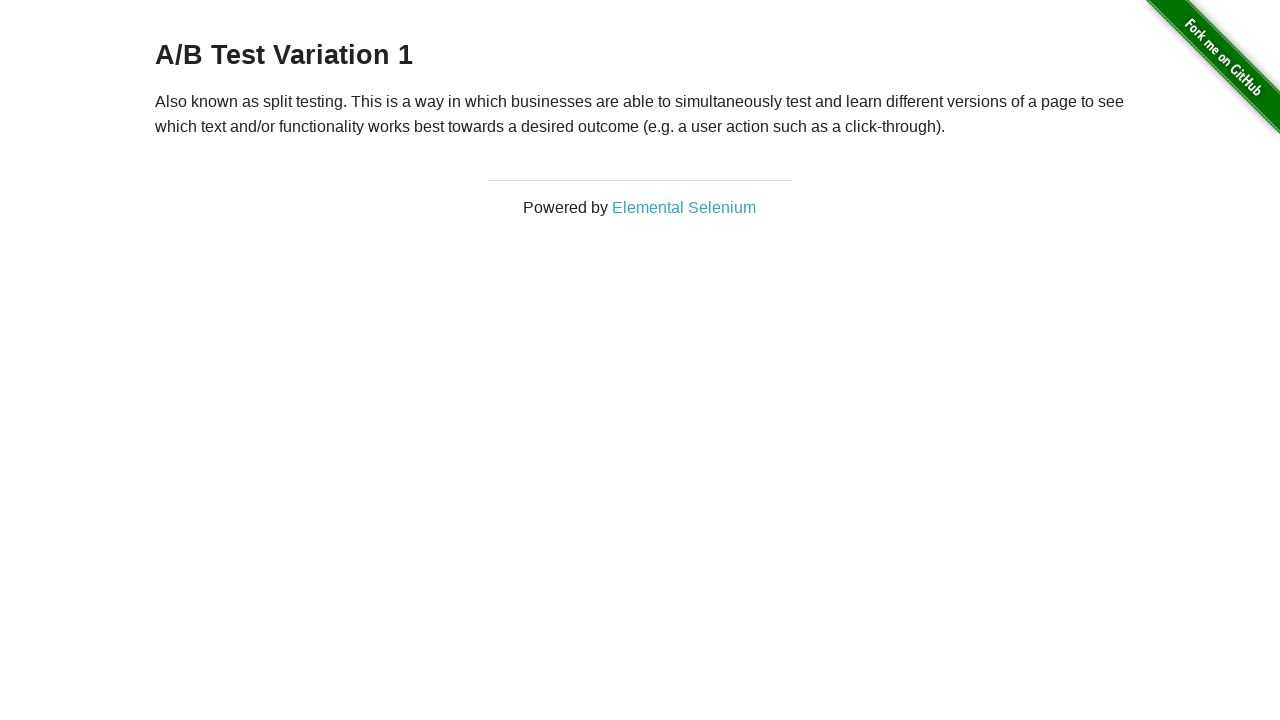

A/B Testing page content loaded
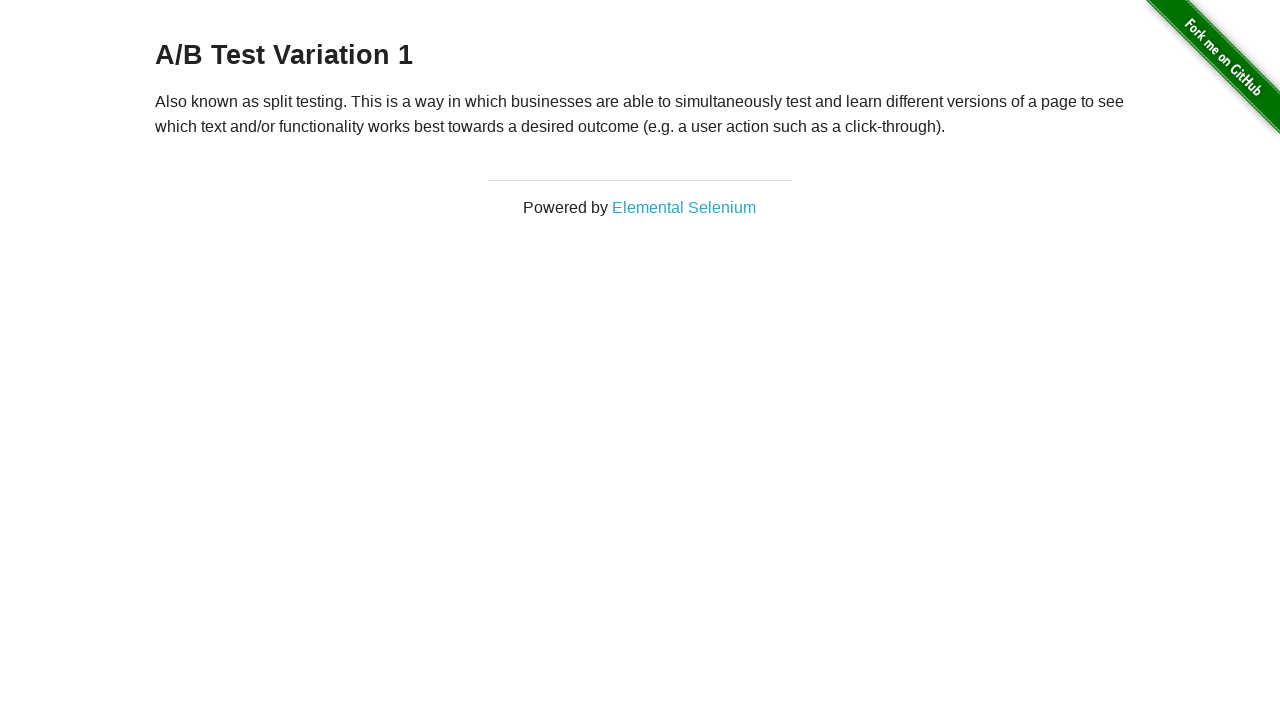

Navigated back to main page
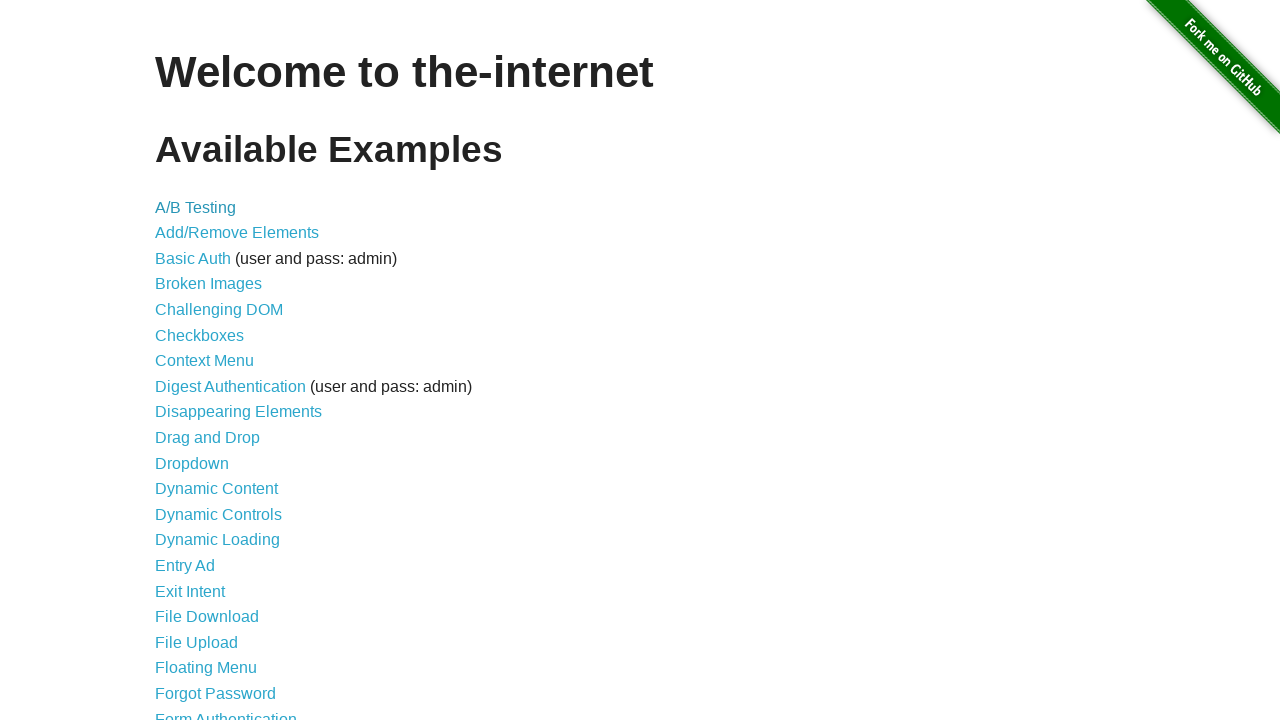

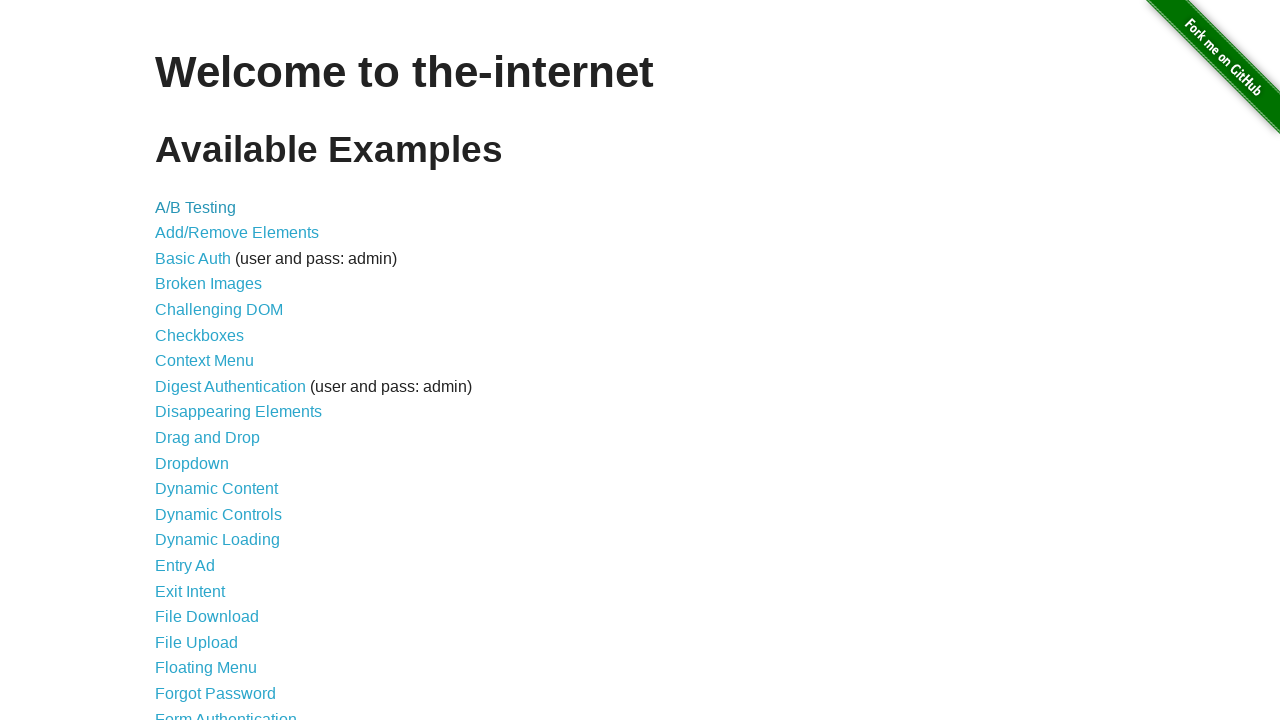